Navigates to Browse Languages and verifies table headers include Language, Author, Date, Comments, Rate

Starting URL: http://www.99-bottles-of-beer.net

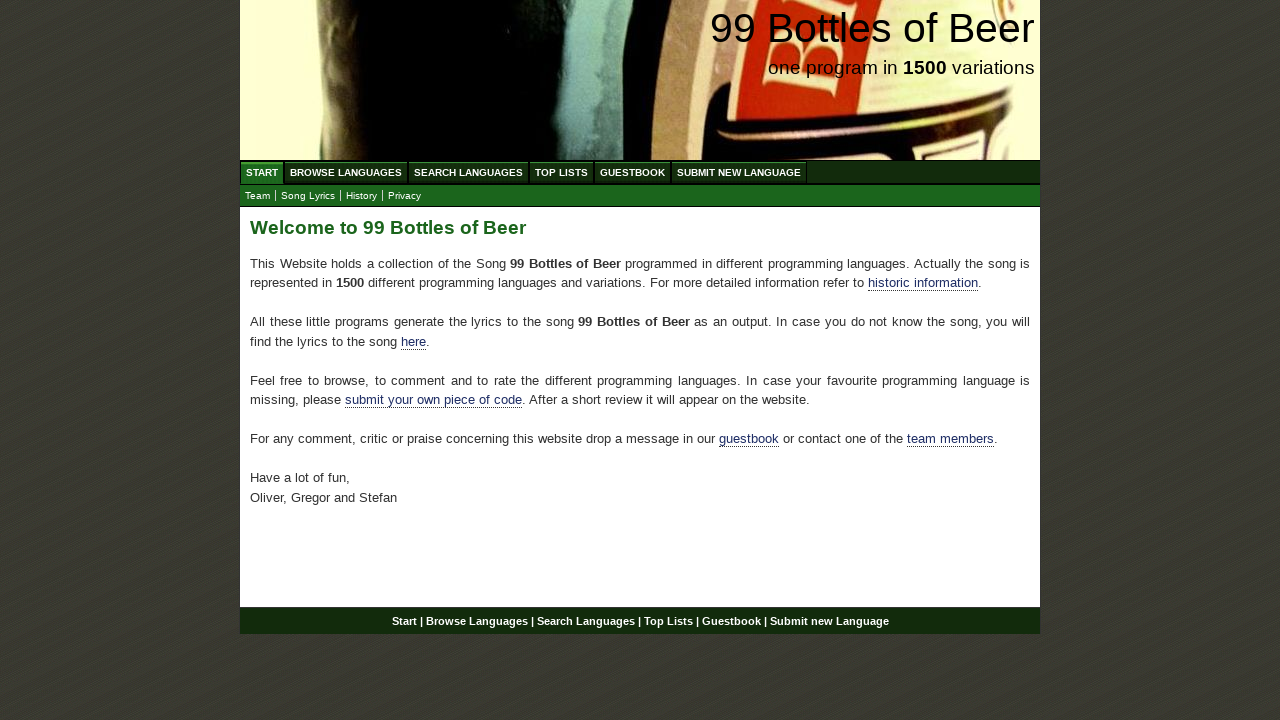

Clicked on Browse Languages menu link at (346, 172) on xpath=//li/a[@href='/abc.html']
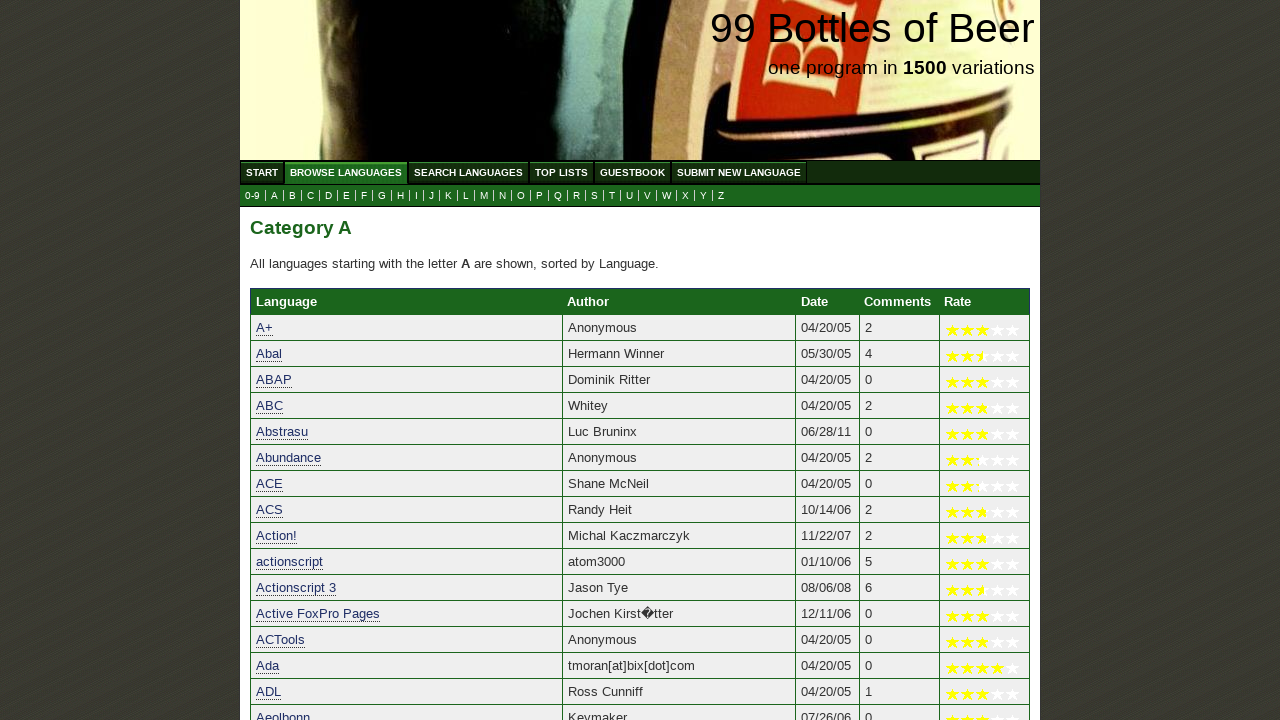

Table headers loaded in Browse Languages page
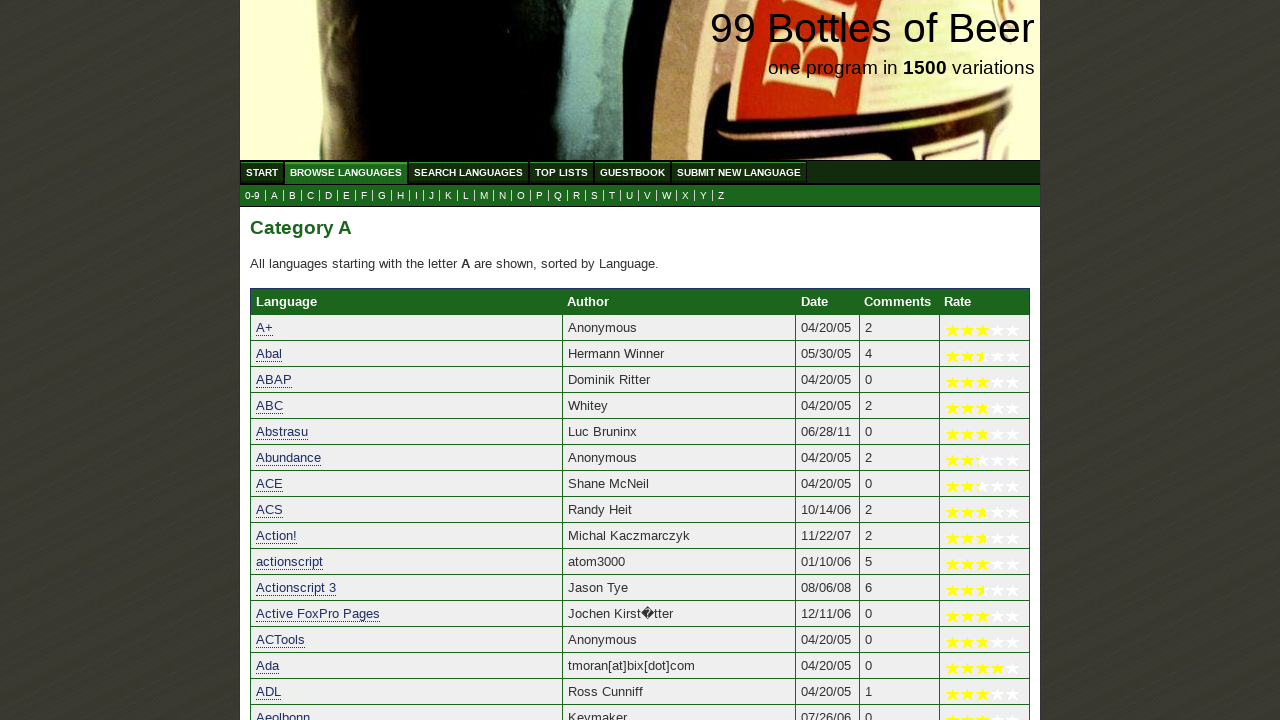

Retrieved all table headers from the category table
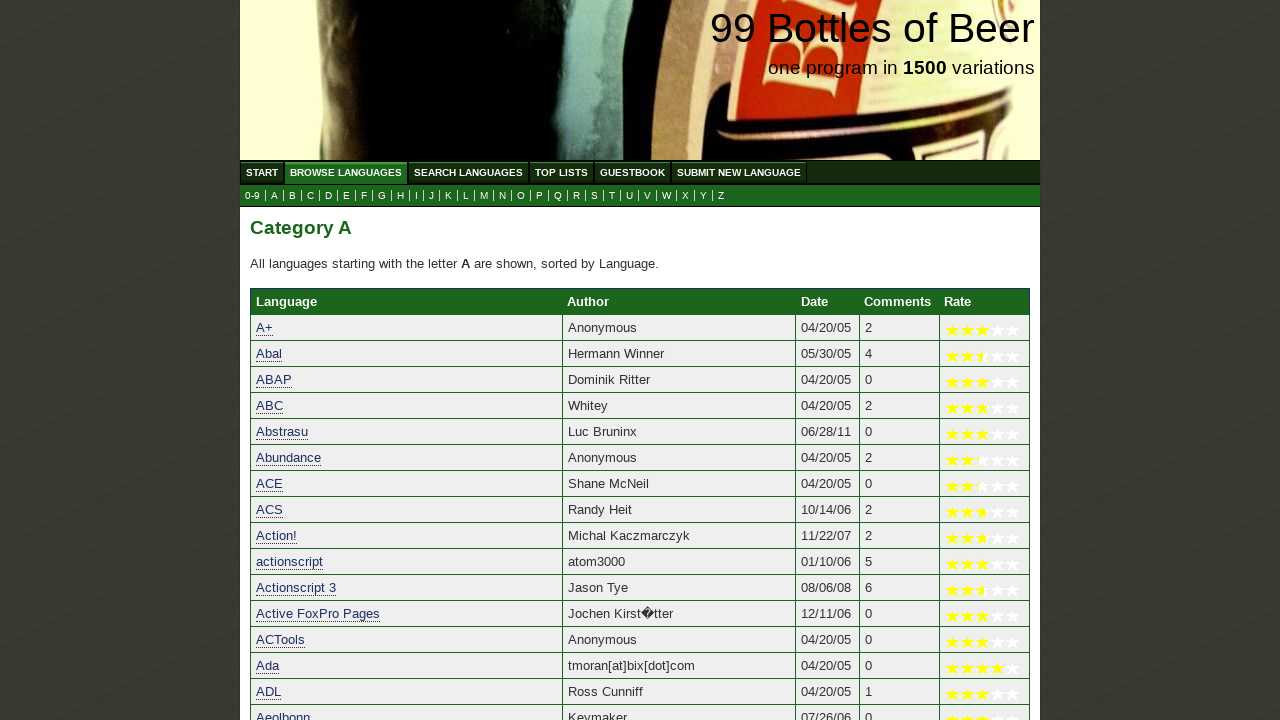

Verified 'Language' header is present in table
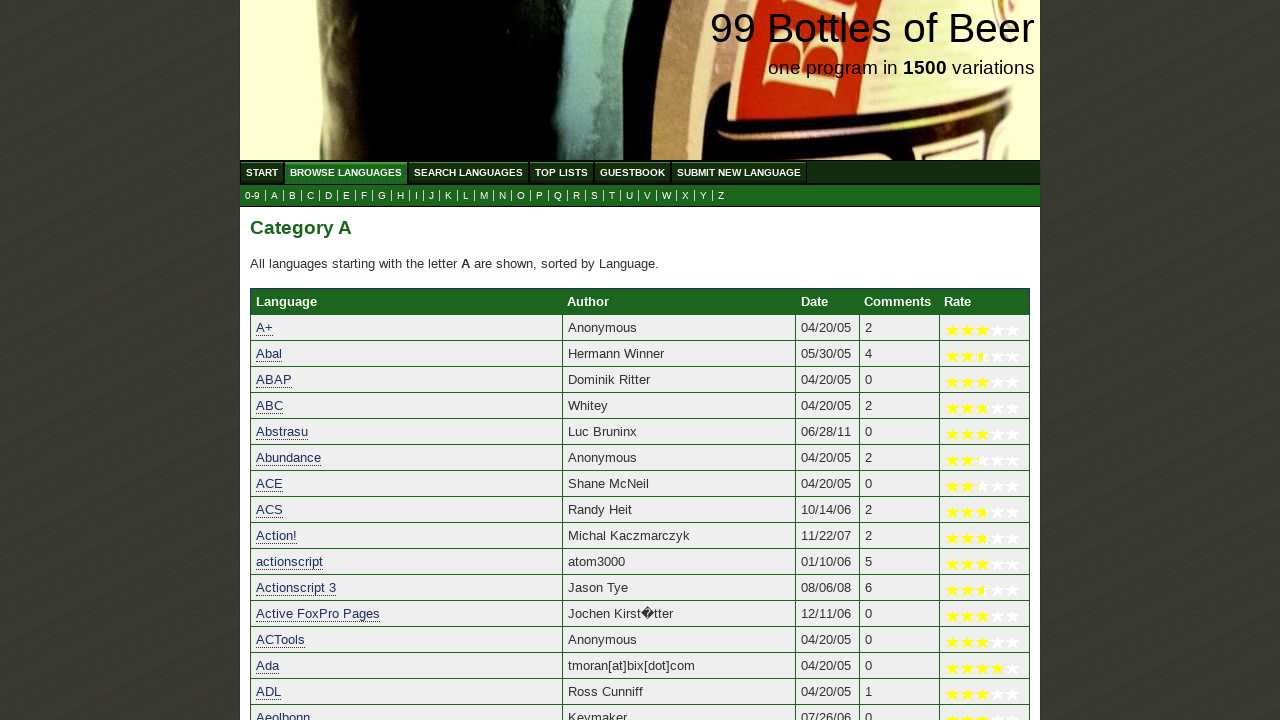

Verified 'Author' header is present in table
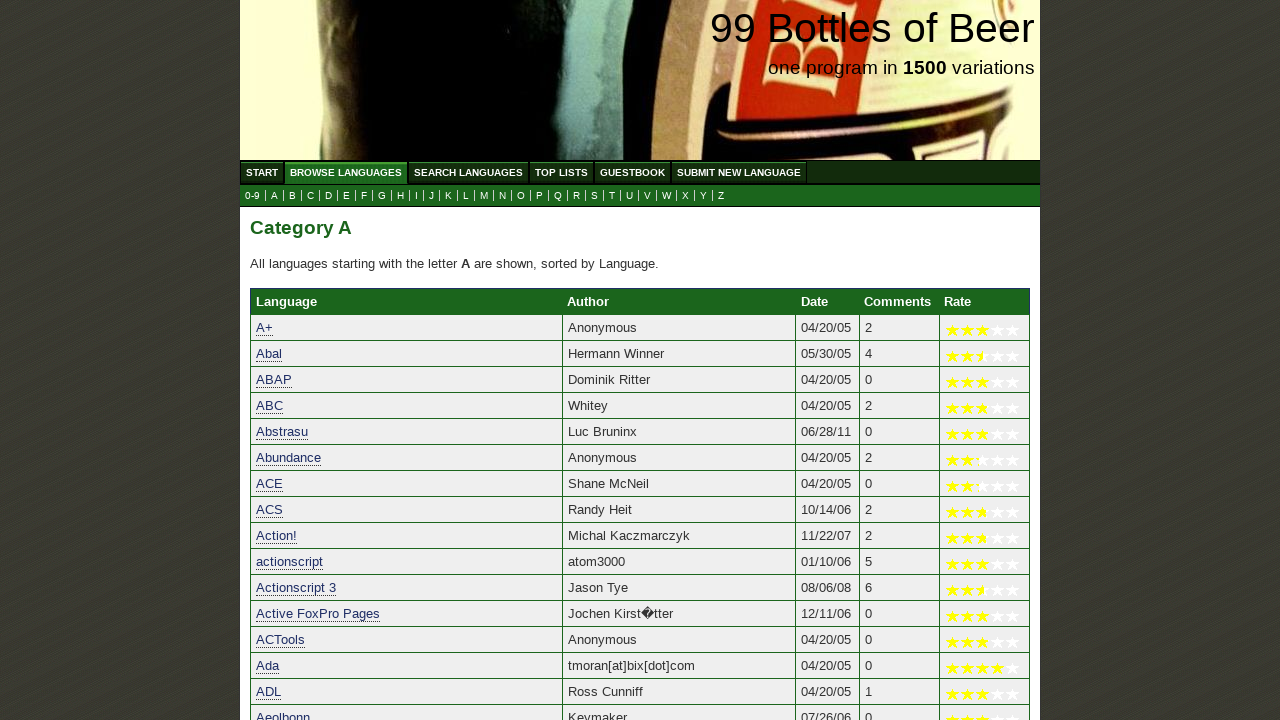

Verified 'Date' header is present in table
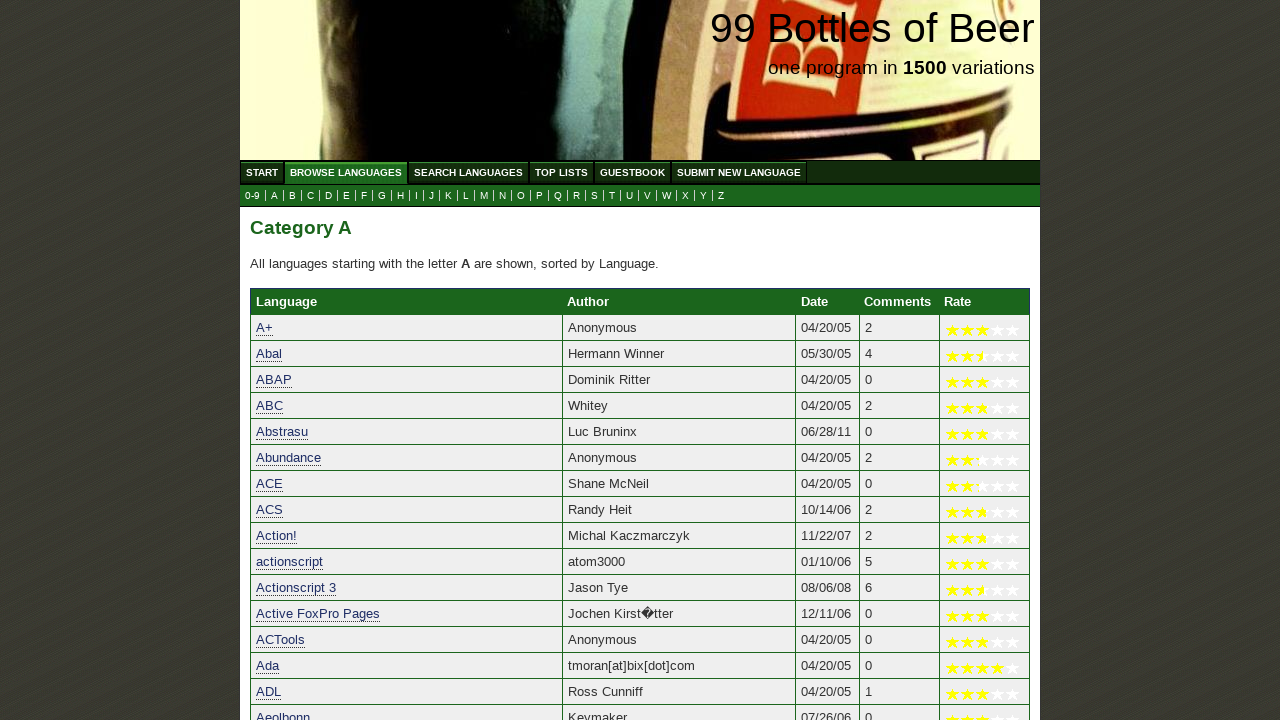

Verified 'Comments' header is present in table
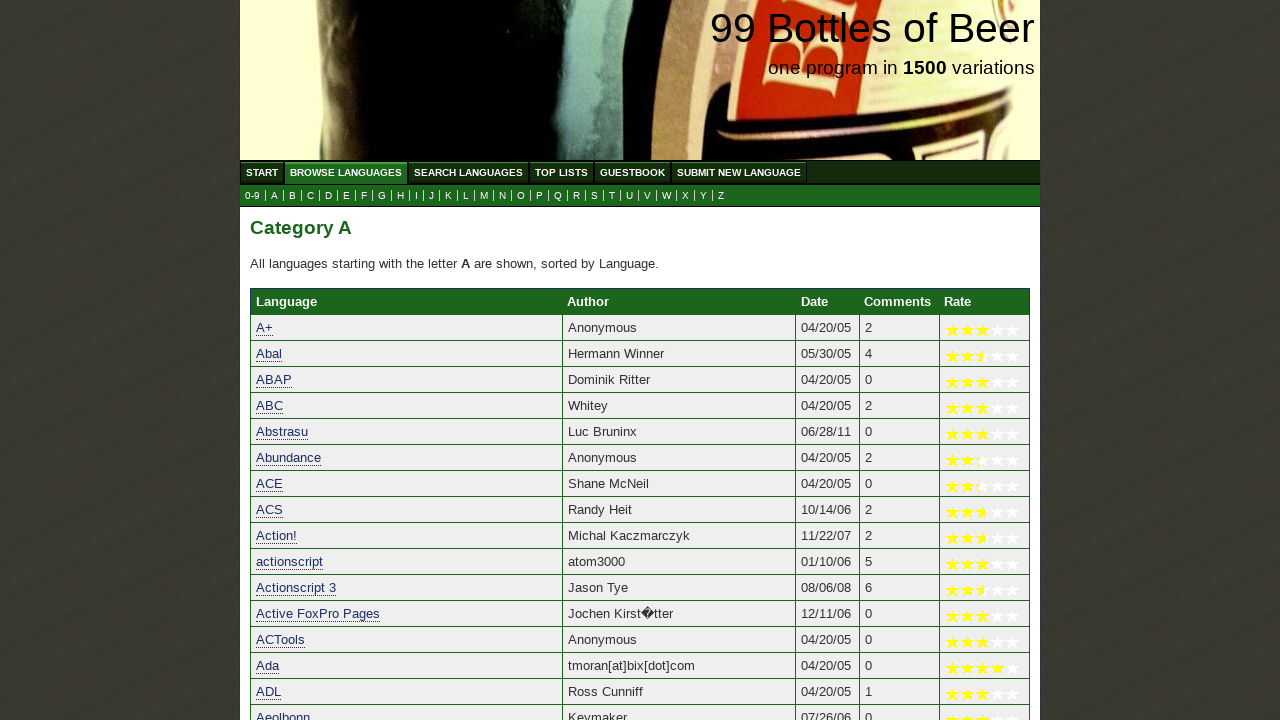

Verified 'Rate' header is present in table
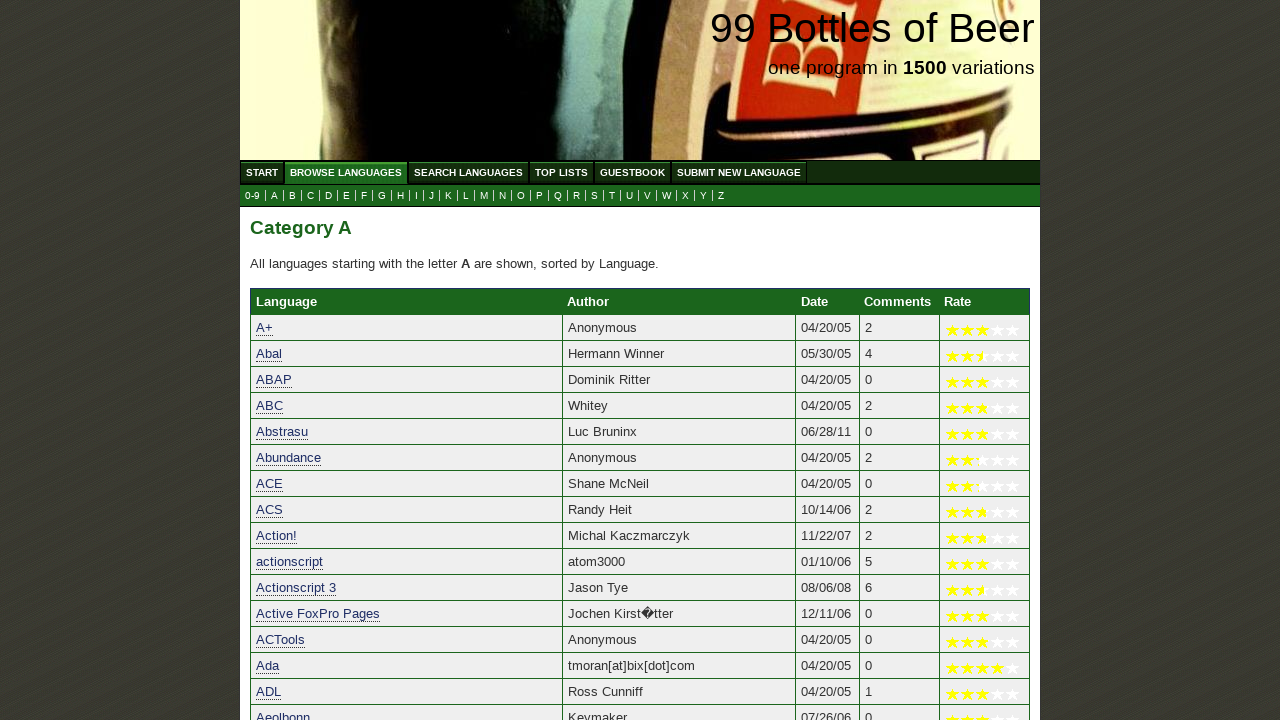

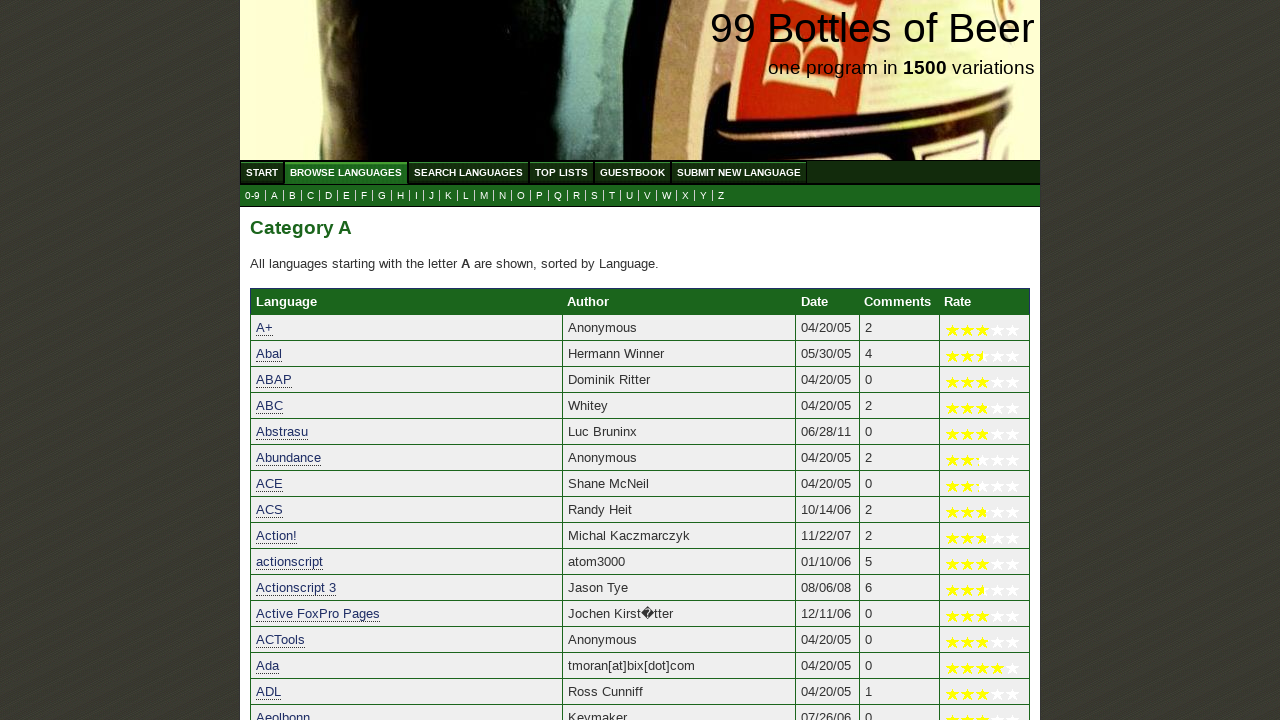